Tests an e-commerce grocery site by searching for products containing "ca", verifying 4 products are visible, adding items to cart including specifically "Cashews", and verifying the brand logo text

Starting URL: https://rahulshettyacademy.com/seleniumPractise/#/

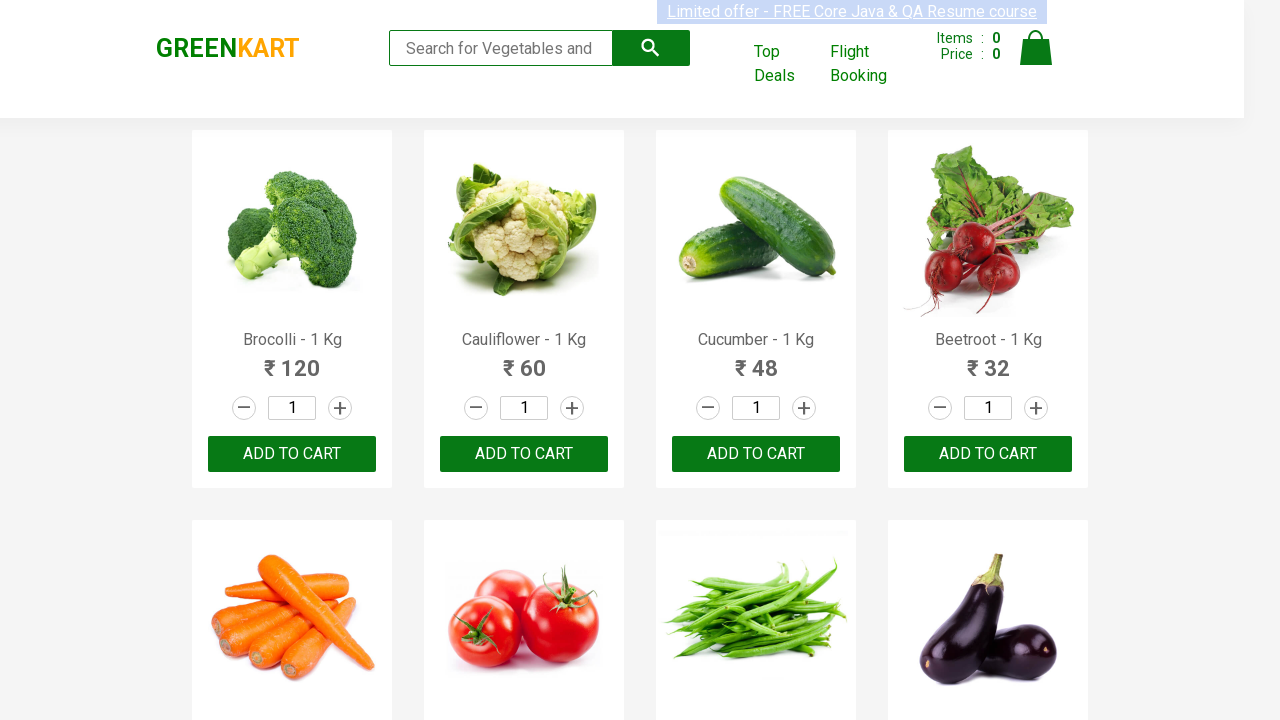

Typed 'ca' in the search box to filter products on .search-keyword
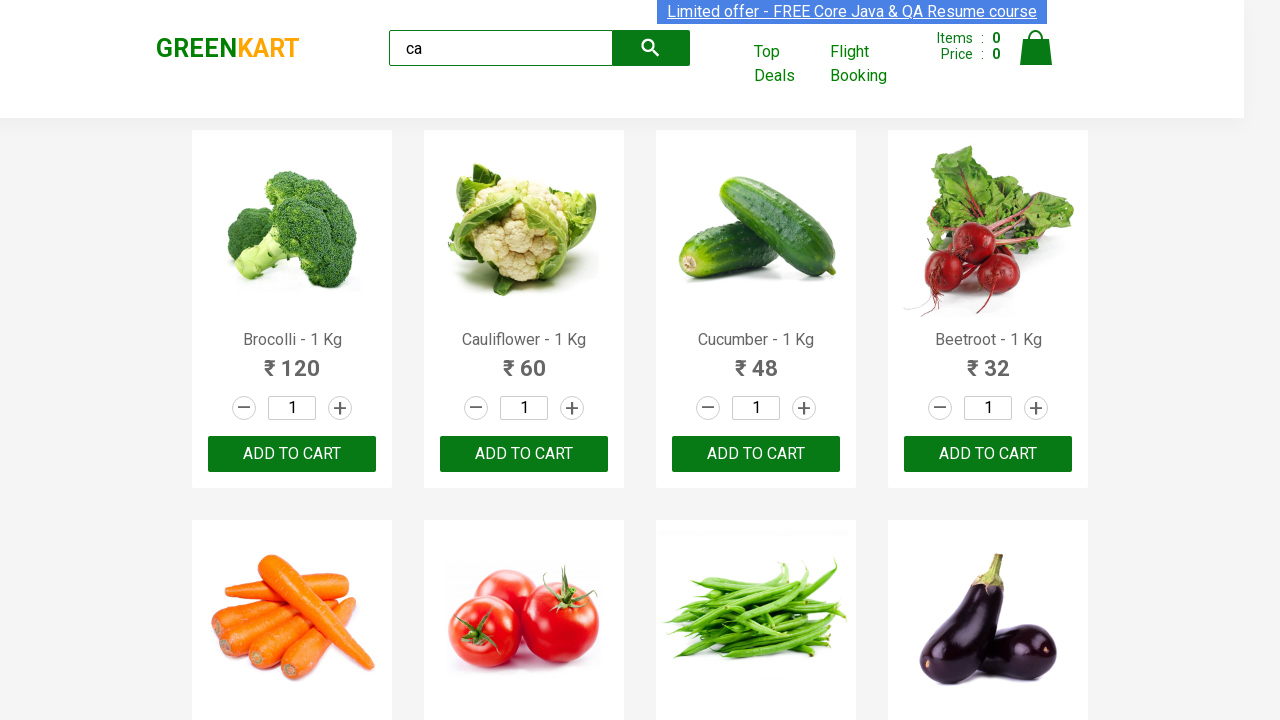

Waited 2 seconds for products to filter
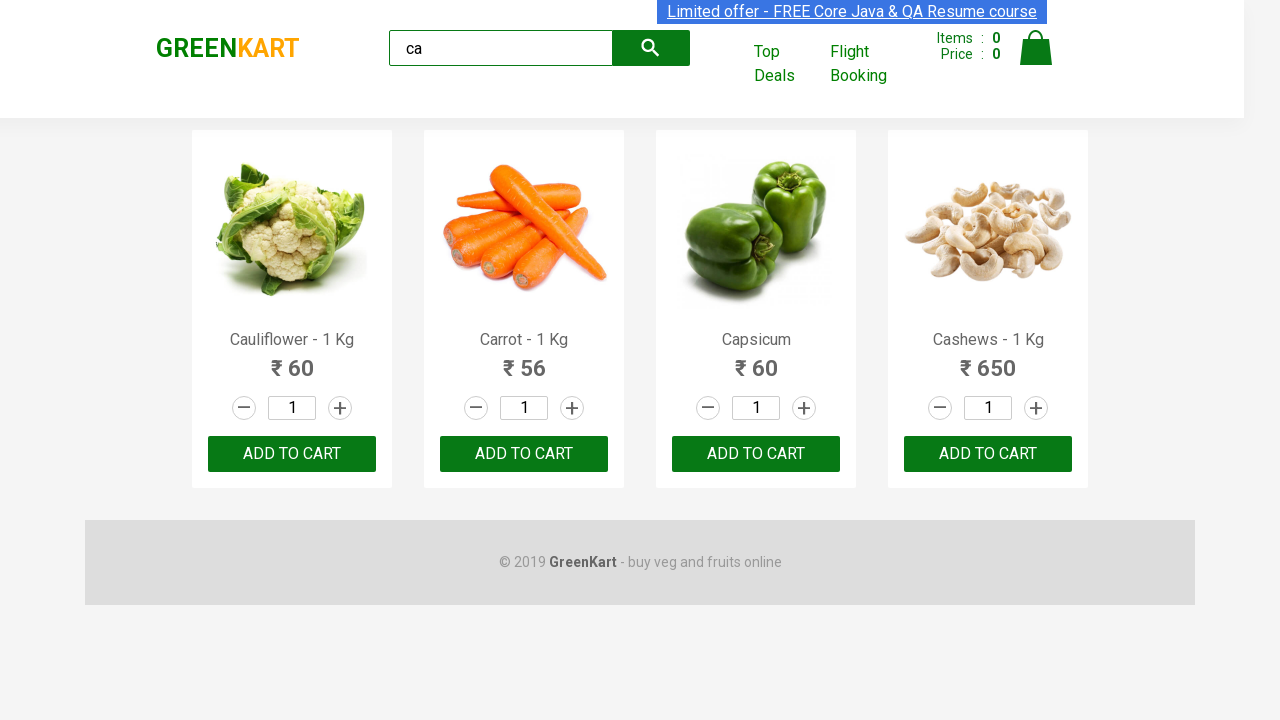

Verified that filtered products are now visible
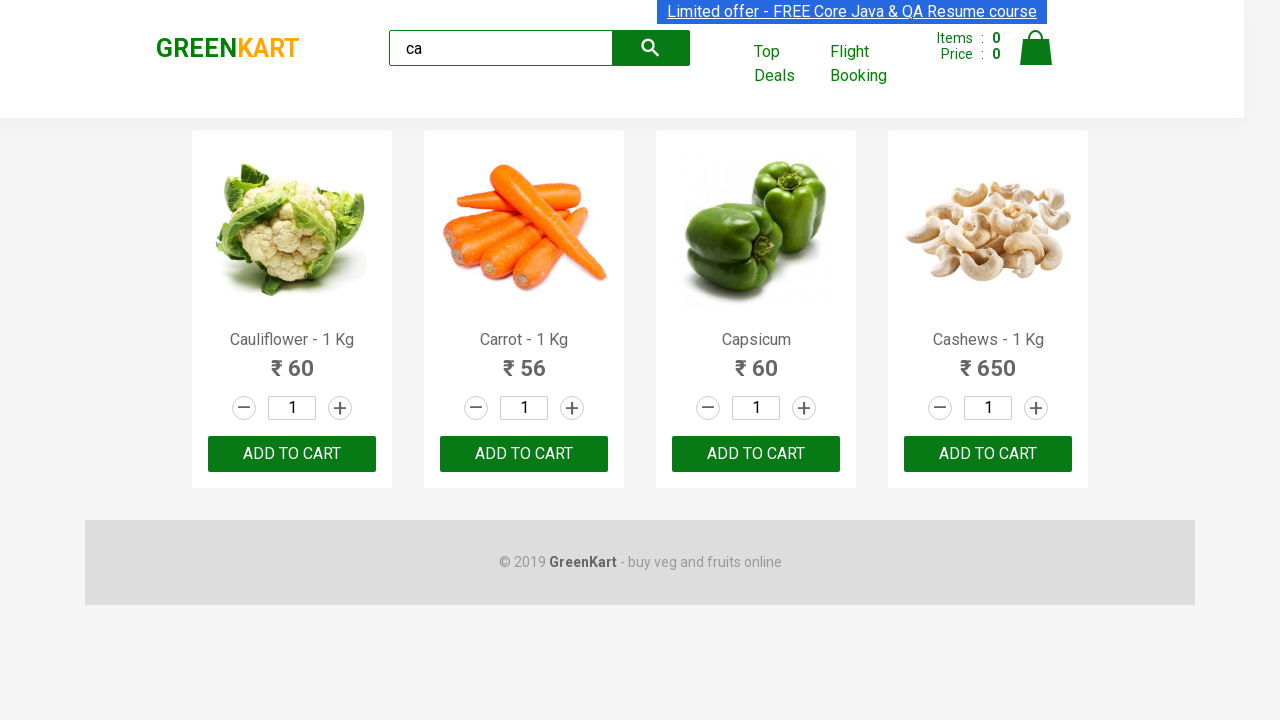

Clicked ADD TO CART on the third product at (756, 454) on .products .product >> nth=2 >> text=ADD TO CART
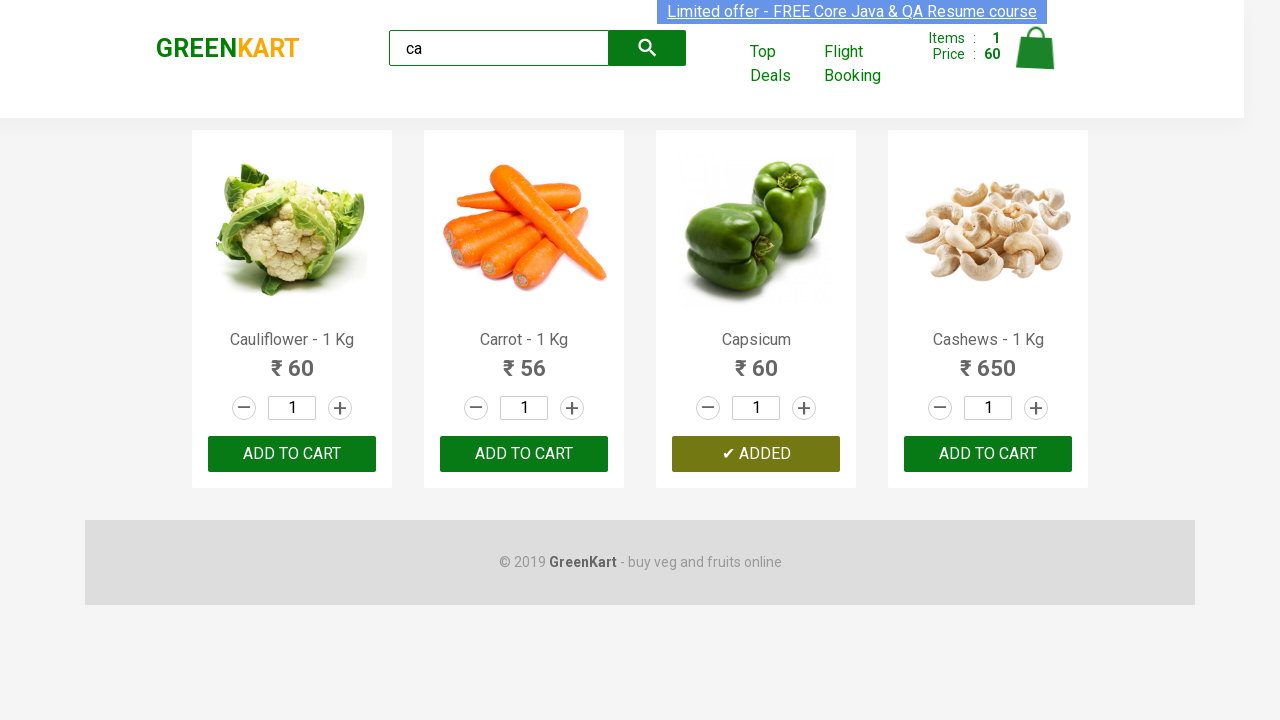

Found and clicked ADD TO CART for Cashews product at (988, 454) on .products .product >> nth=3 >> text=ADD TO CART
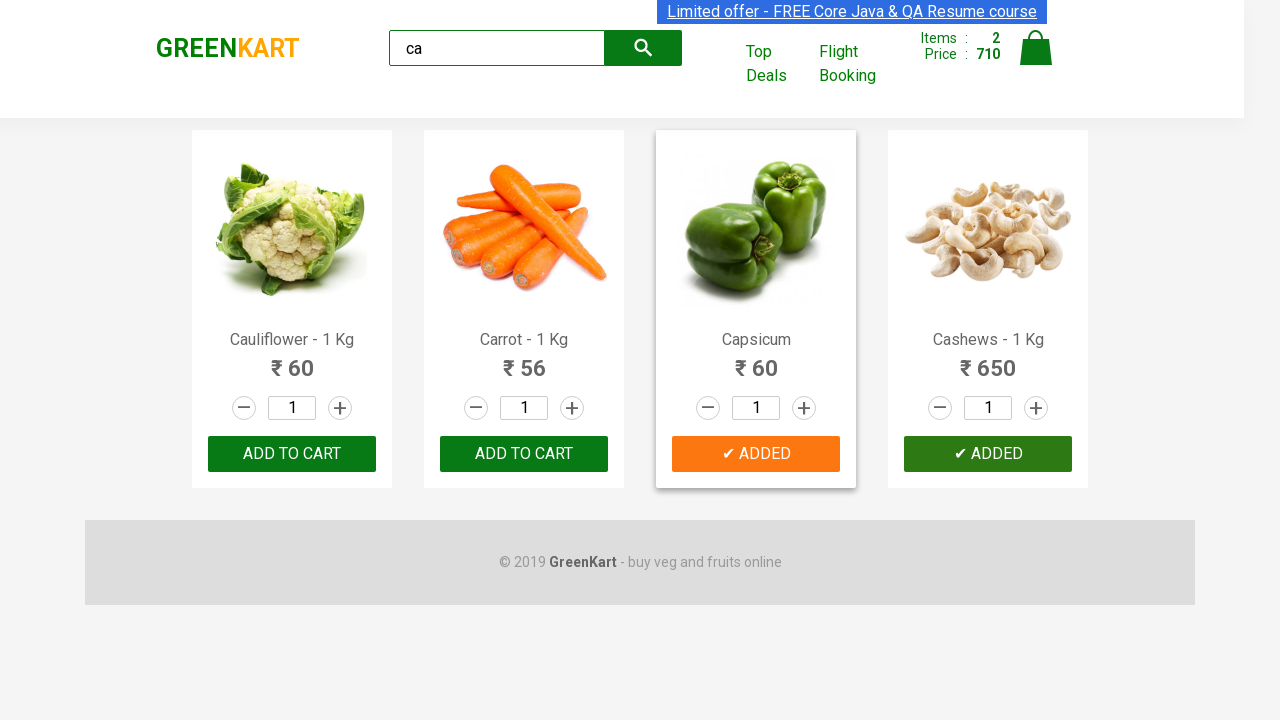

Waited for brand logo to be visible
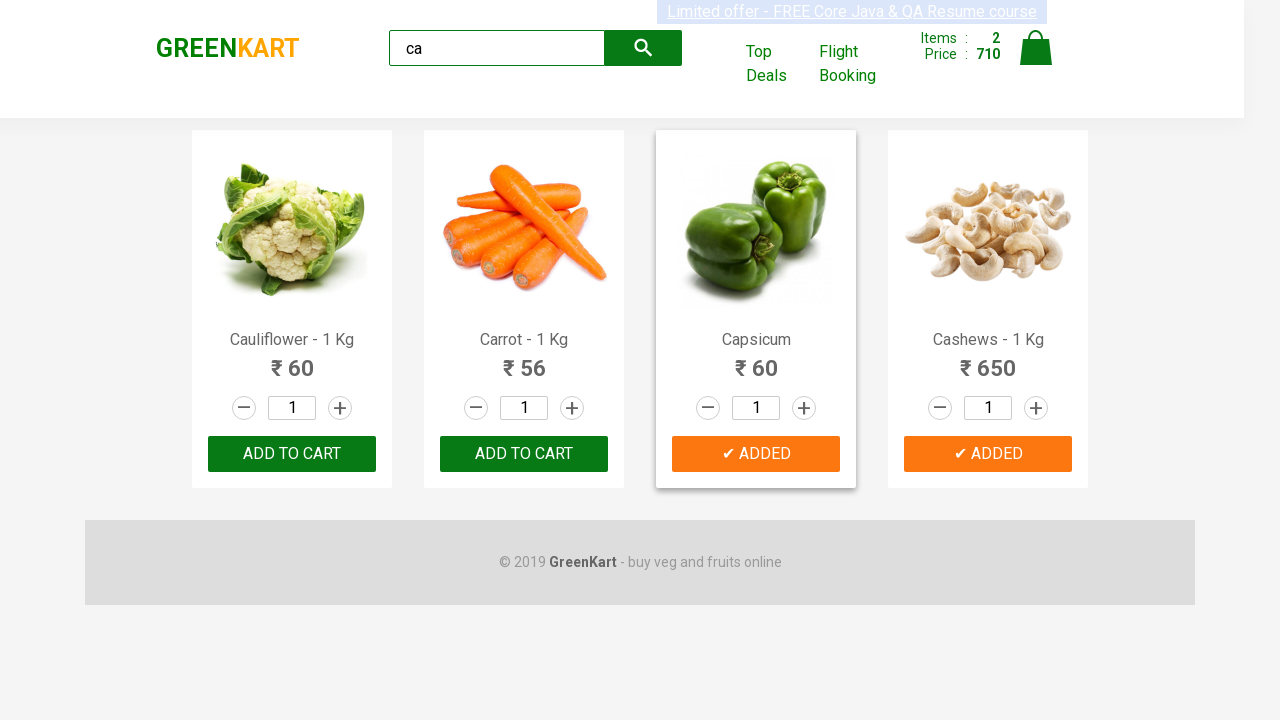

Retrieved brand logo text: 'GREENKART'
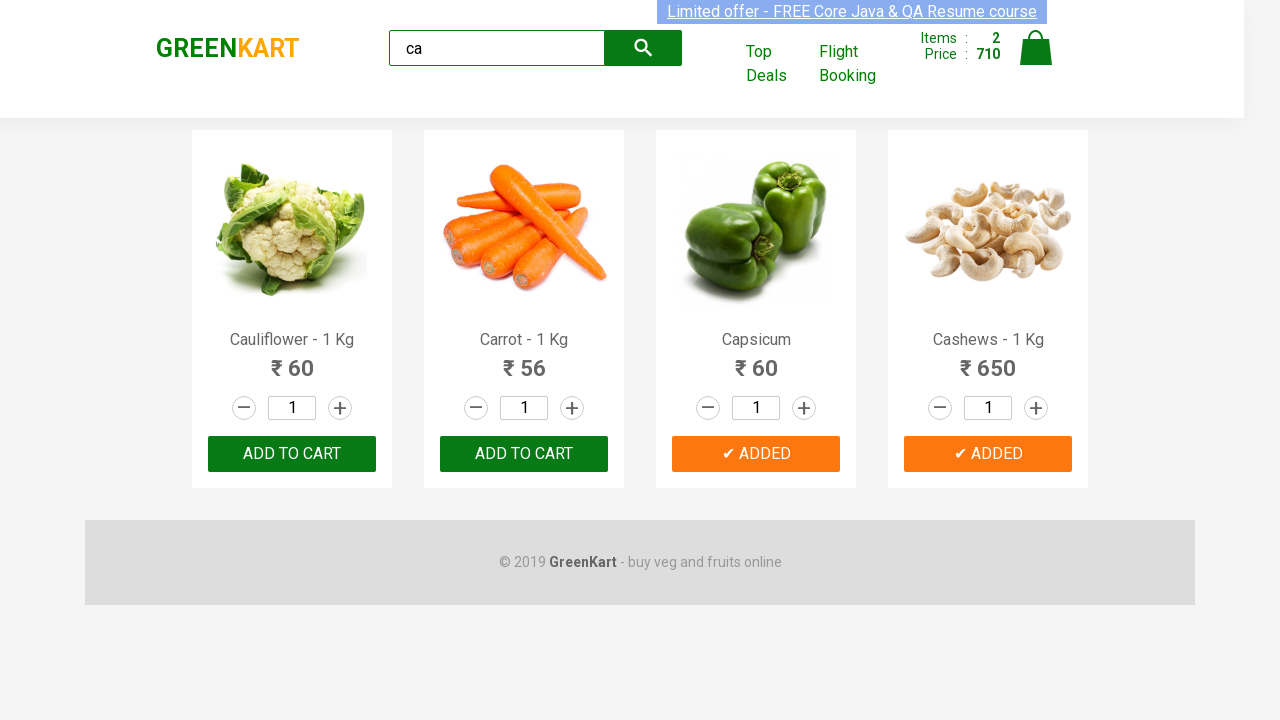

Verified brand logo text is 'GREENKART'
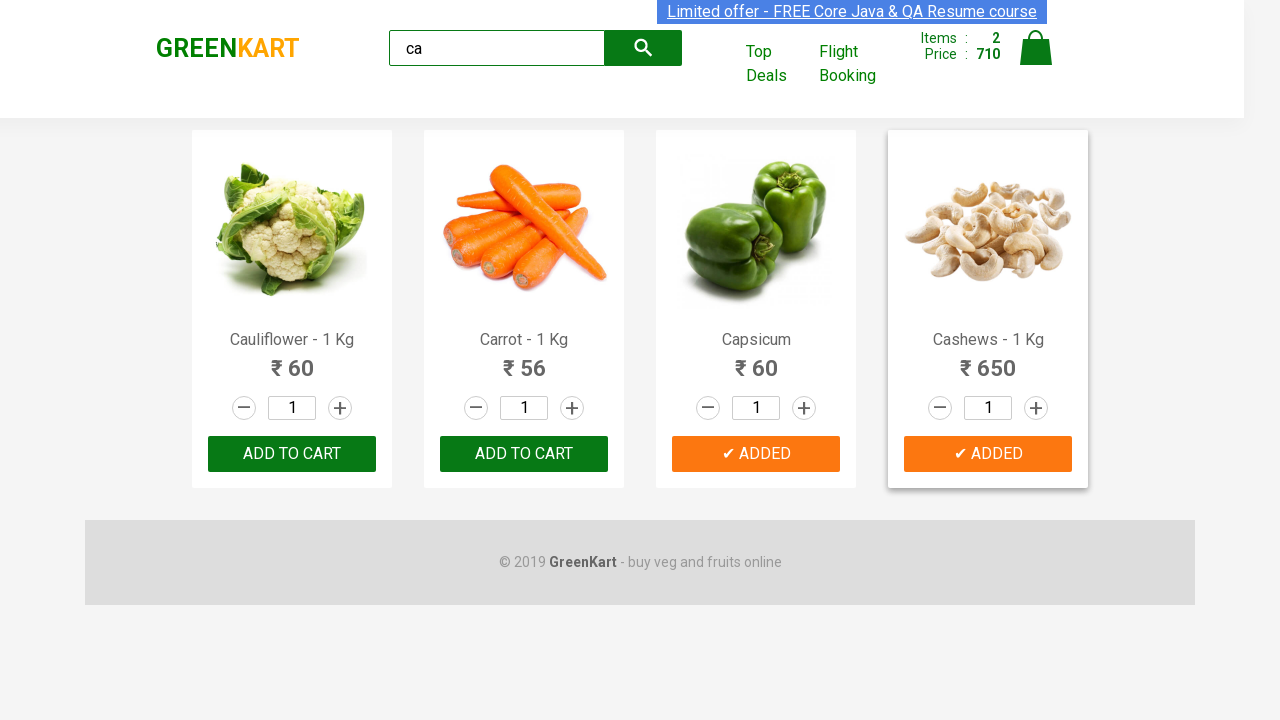

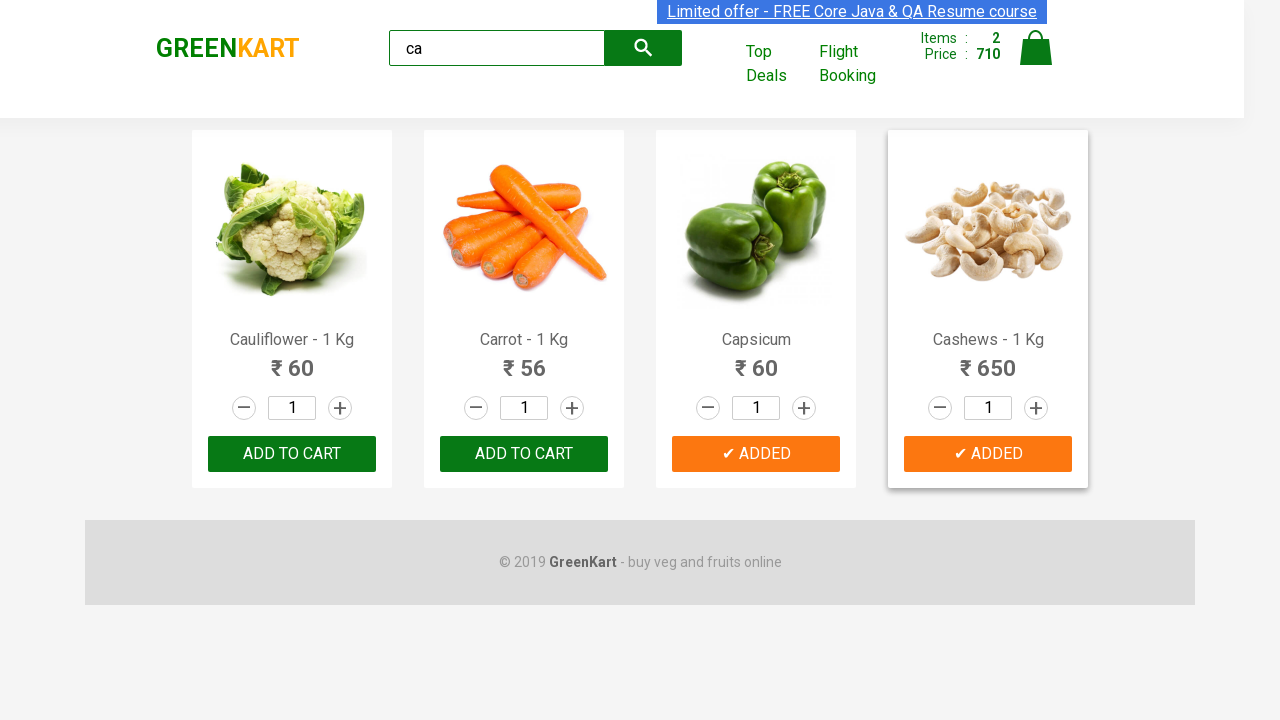